Verifies that clicking Privacy Policy and Terms of Service links opens new tabs without changing the current page URL, and validates the content of the opened pages

Starting URL: https://crio-qkart-frontend-qa.vercel.app/

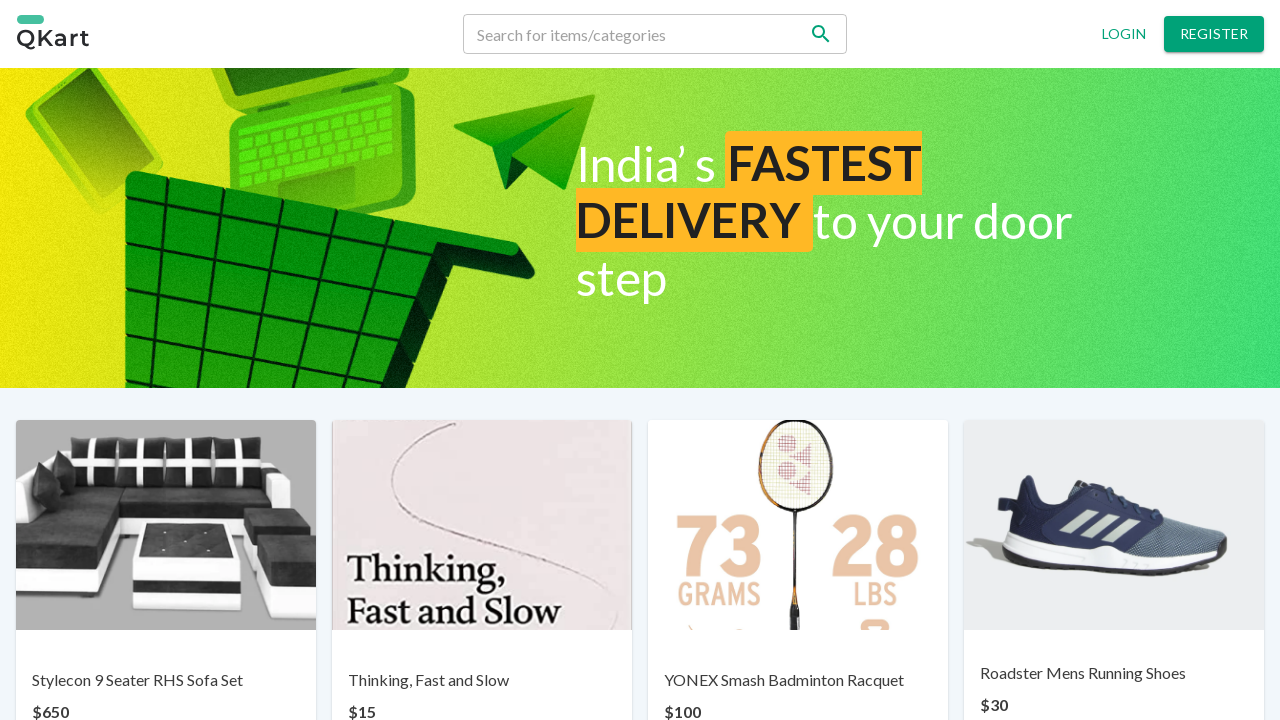

Clicked Privacy Policy link and new tab opened at (486, 667) on xpath=//*[@id='root']/div/div/div[5]/div[2]/p[1]/a
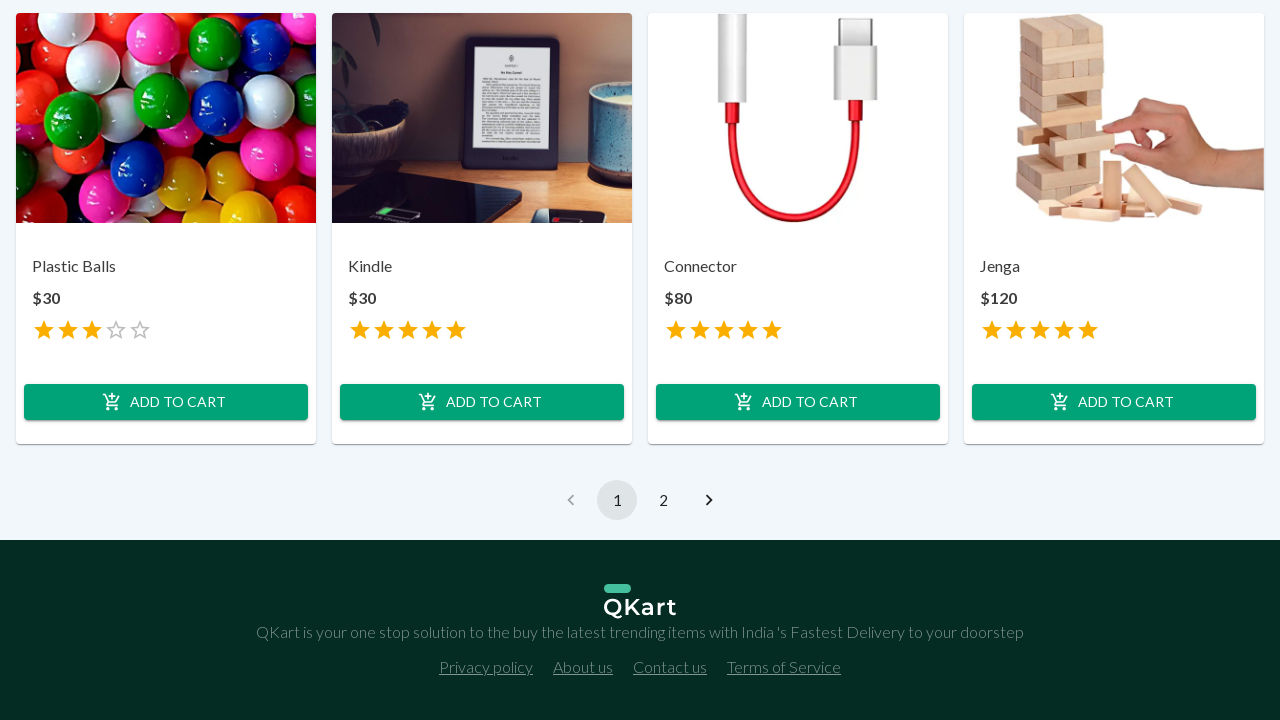

Privacy Policy page fully loaded
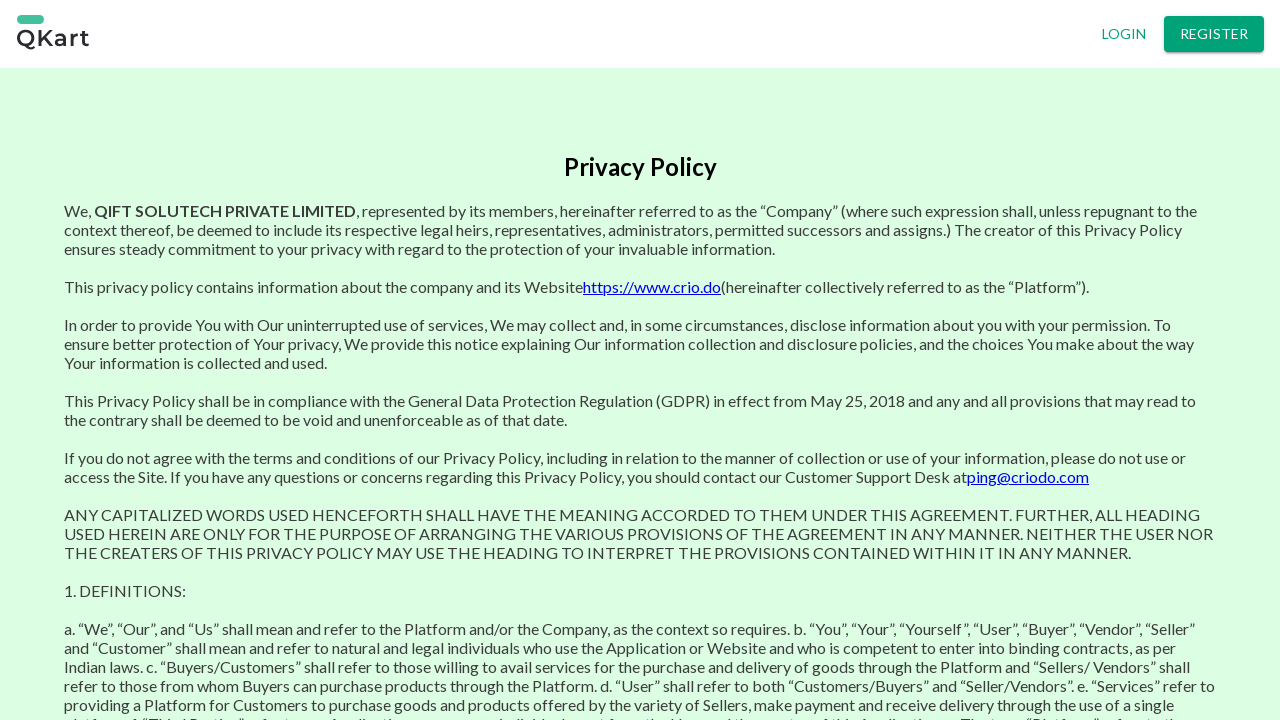

Verified original page URL remains unchanged at https://crio-qkart-frontend-qa.vercel.app/
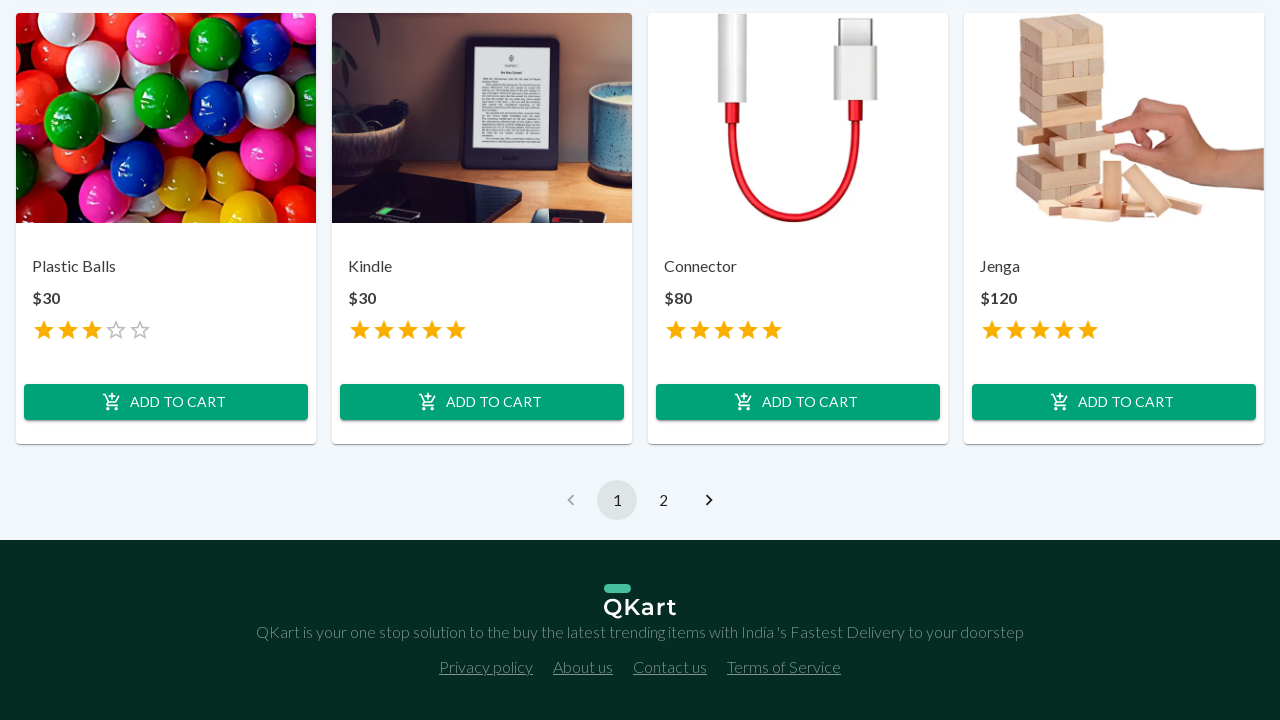

Privacy Policy page body element loaded
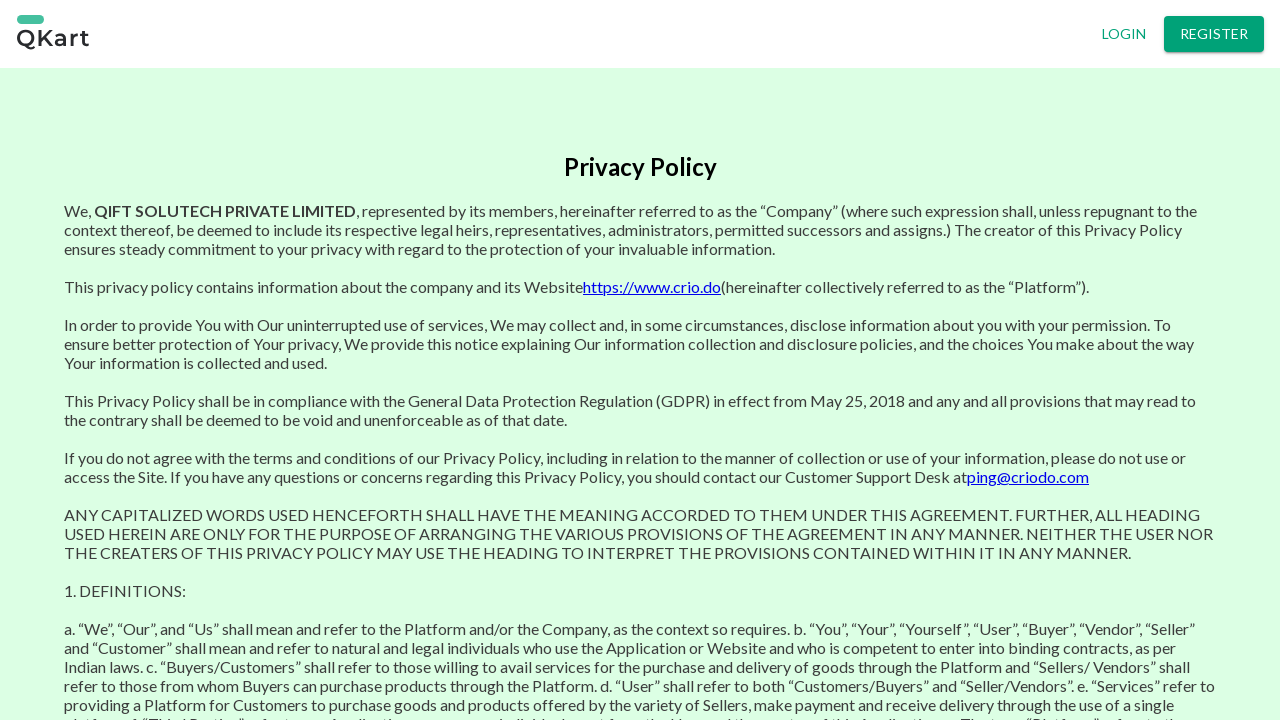

Verified Privacy Policy content contains 'privacy' or 'privacy-policy' text
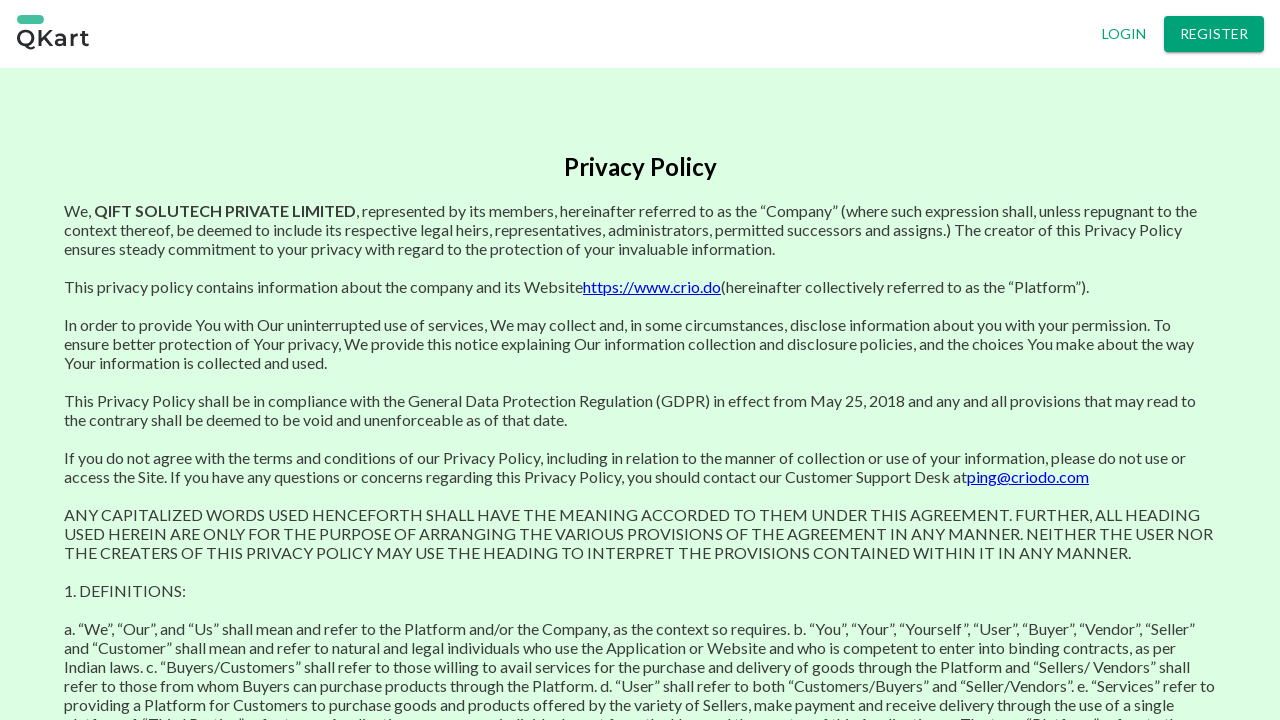

Closed Privacy Policy tab
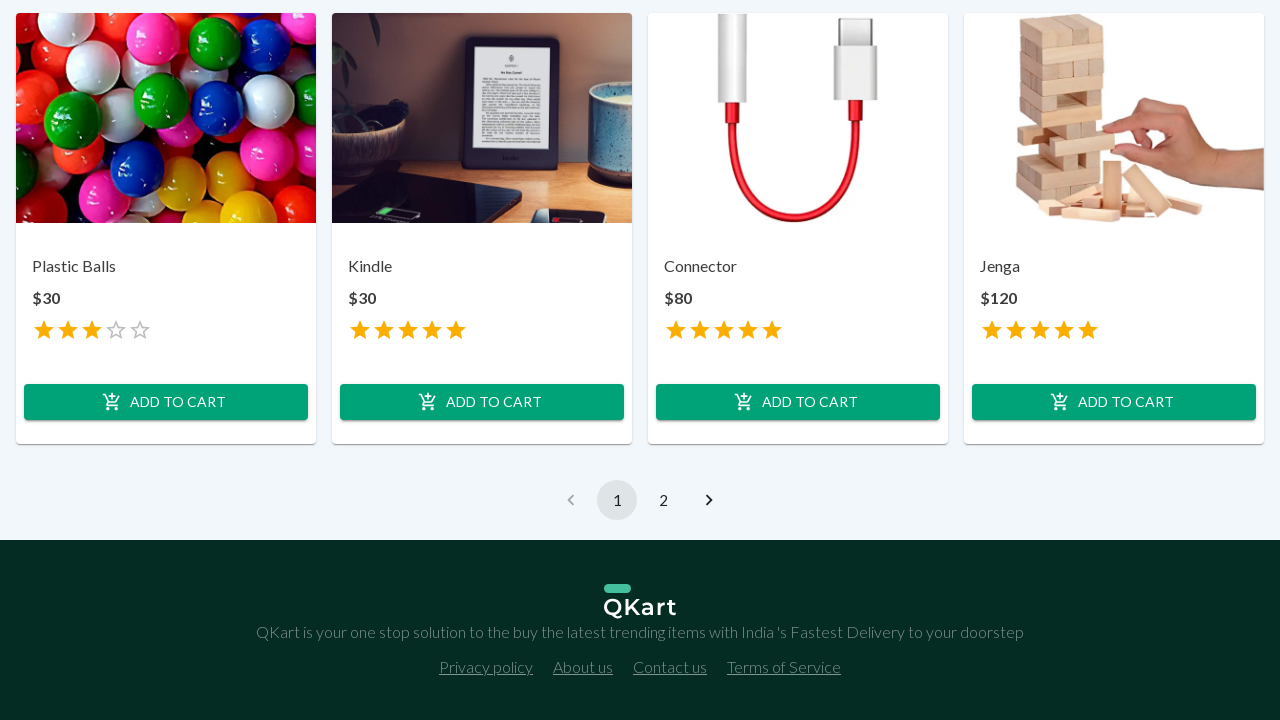

Clicked Terms of Service link and new tab opened at (784, 667) on xpath=//*[@id='root']/div/div/div[5]/div[2]/p[4]/a
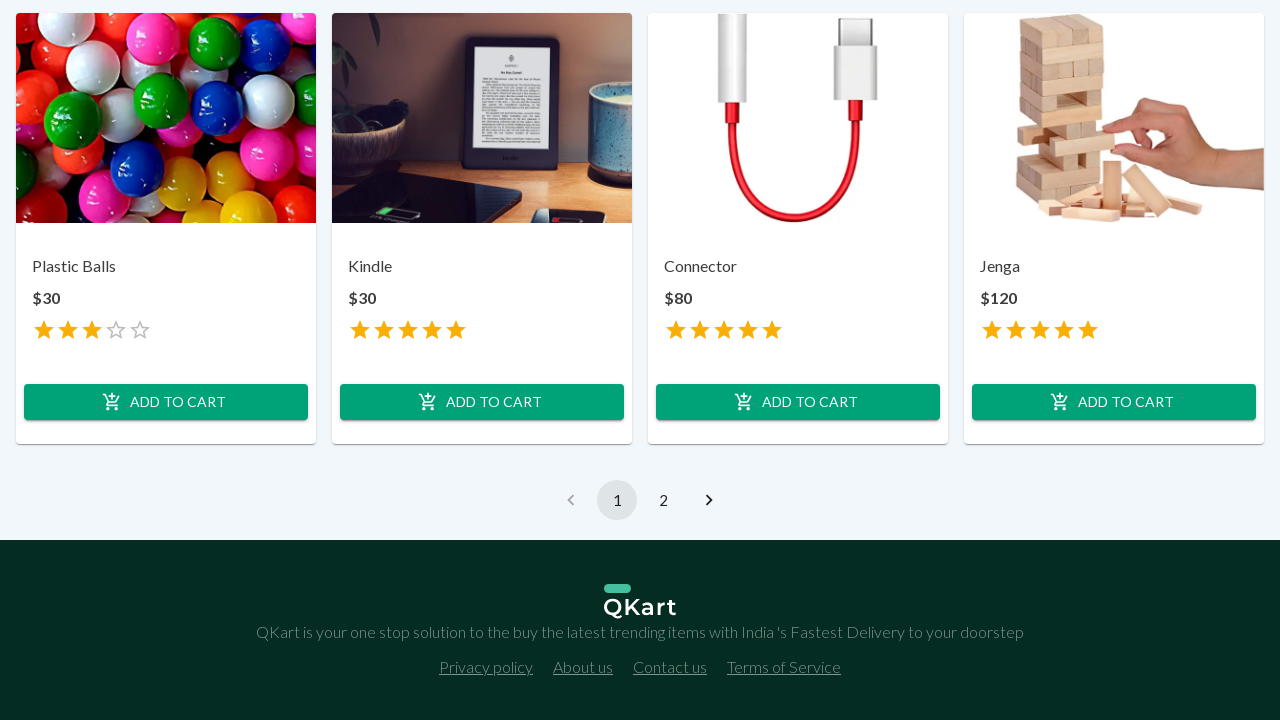

Terms of Service page fully loaded
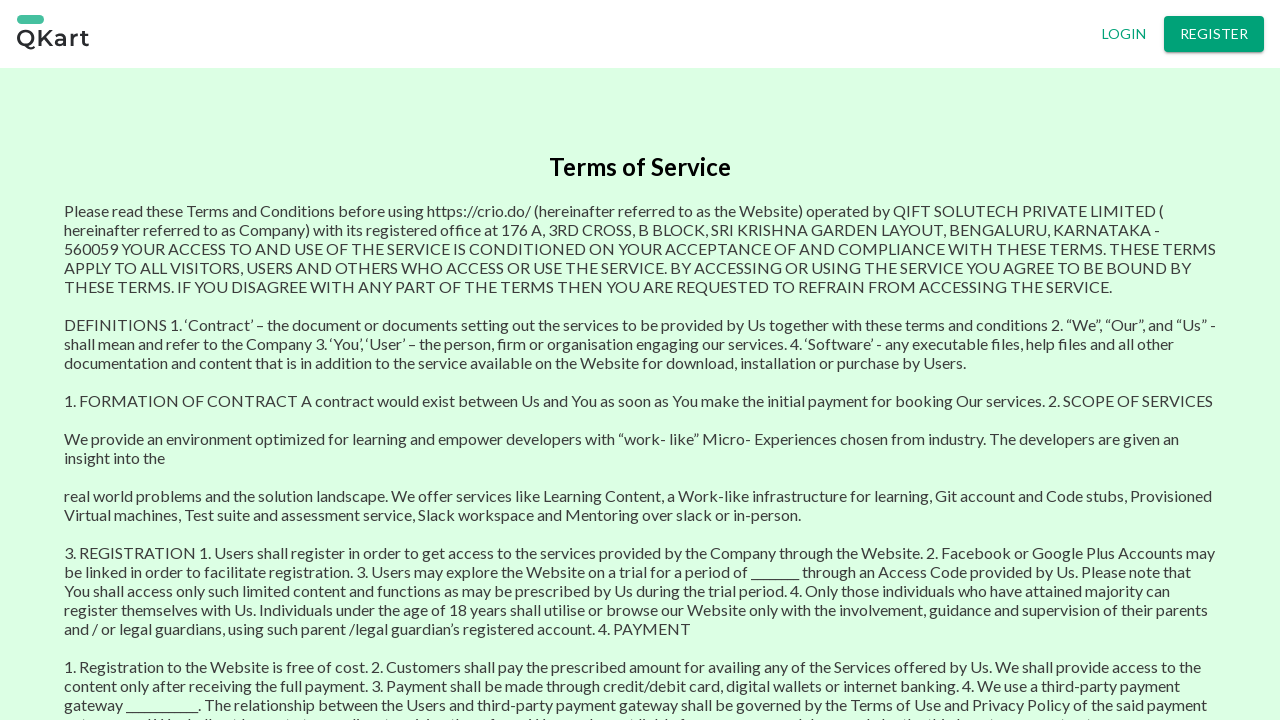

Verified original page URL remains unchanged at https://crio-qkart-frontend-qa.vercel.app/
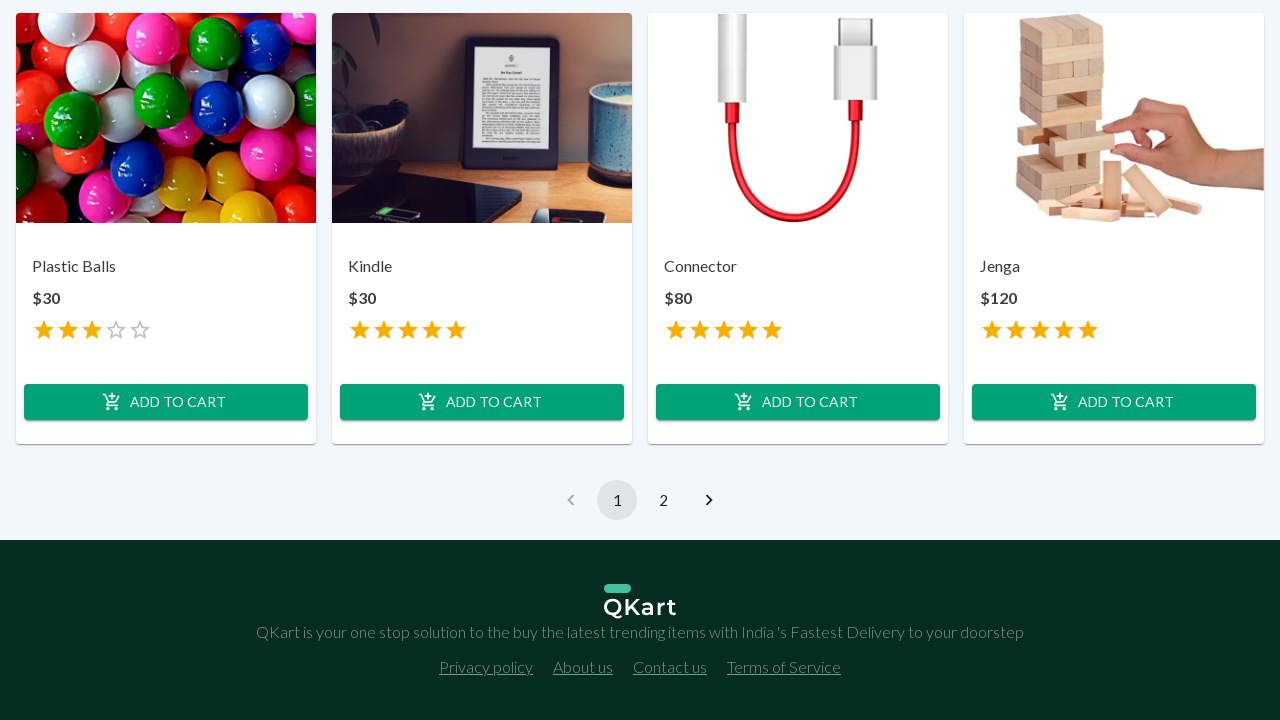

Terms of Service page body element loaded
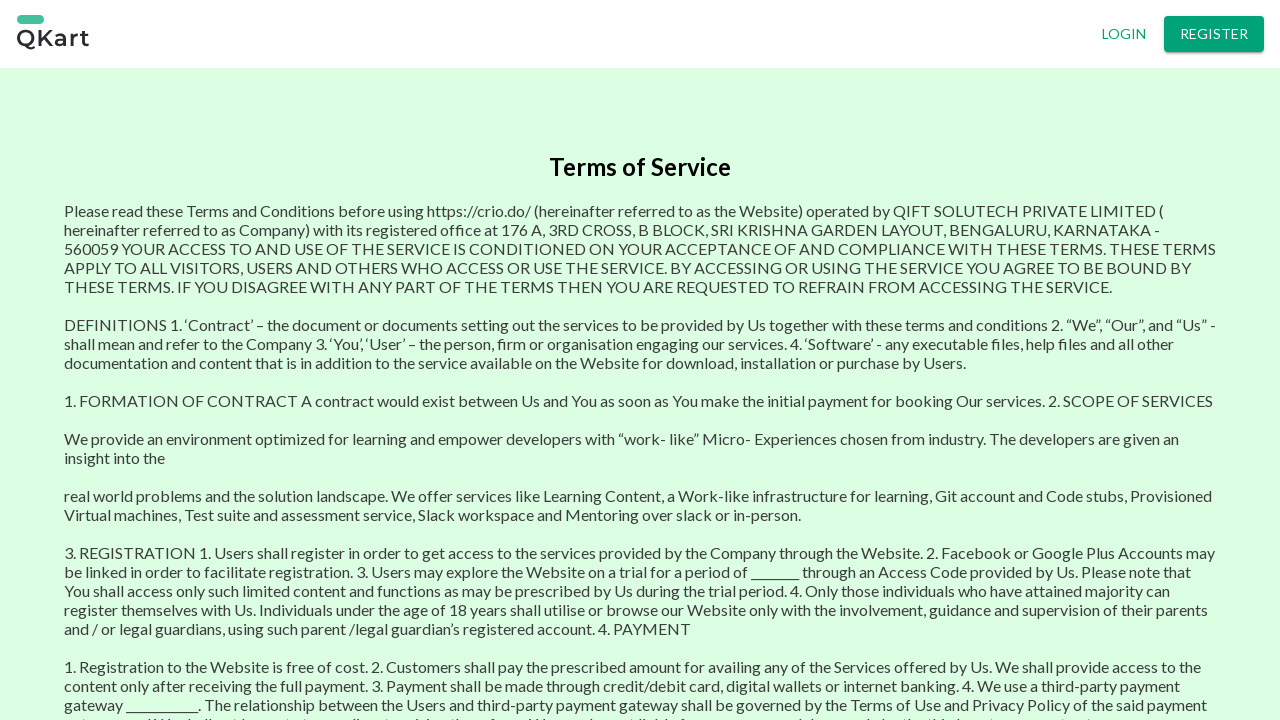

Closed Terms of Service tab
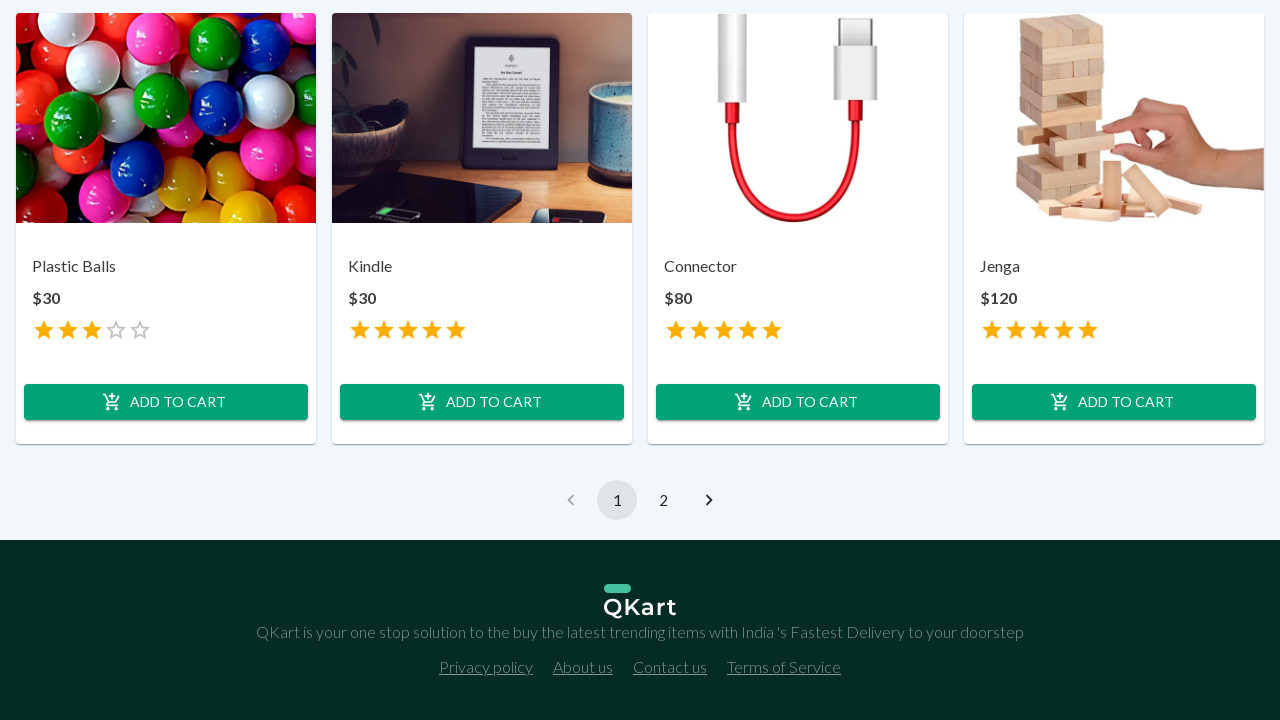

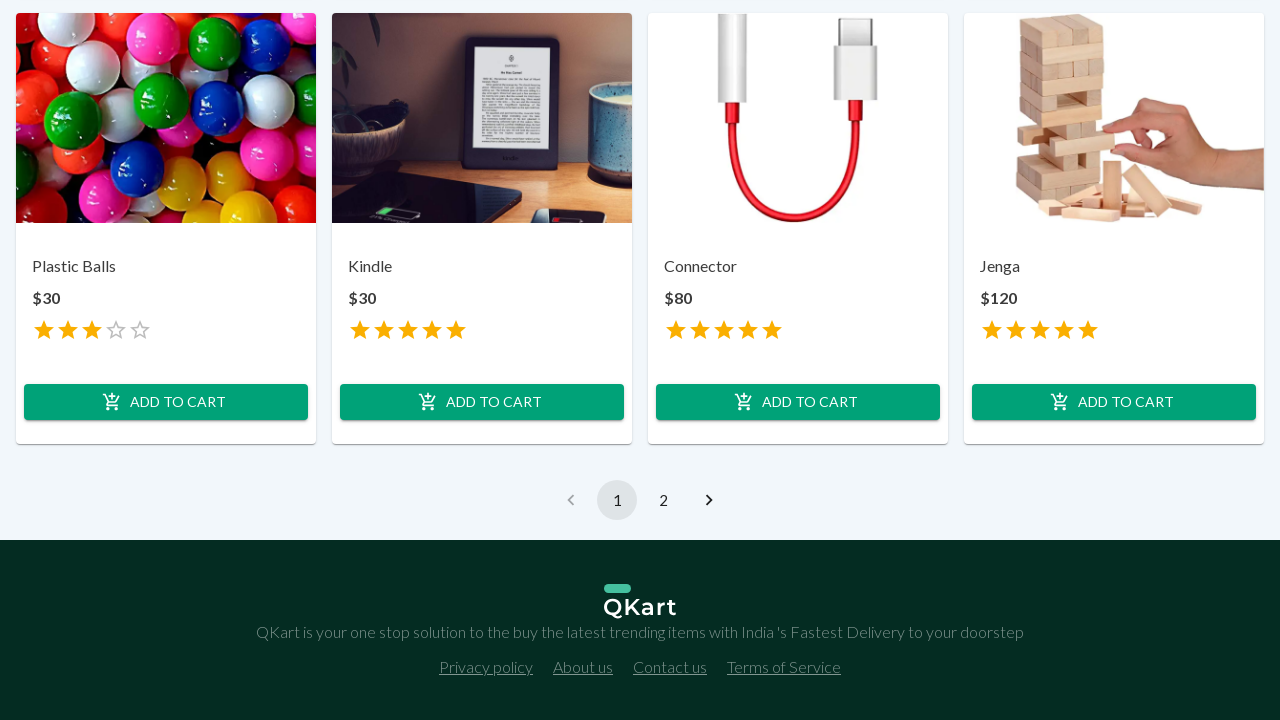